Tests user registration form by filling in personal details including name, email, phone, gender, country, date of birth, and password

Starting URL: http://demo.automationtesting.in/Register.html

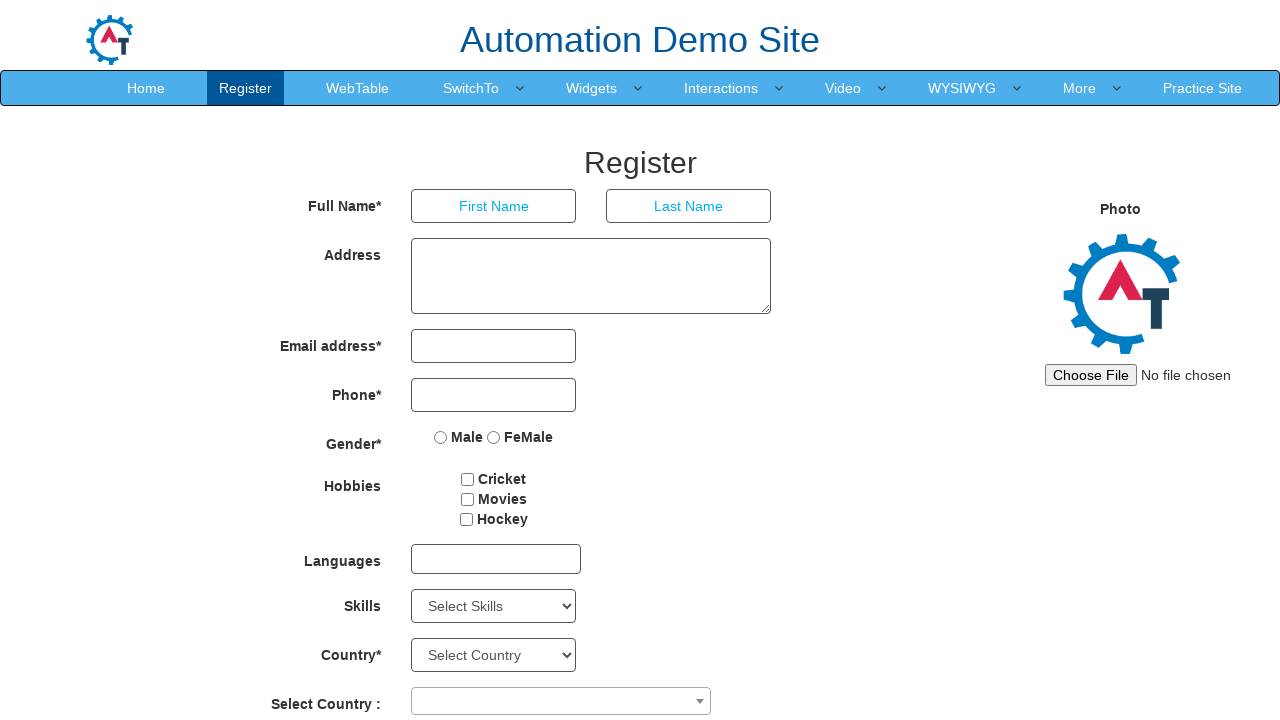

Filled first name field with 'Mikhail' on [ng-model=FirstName]
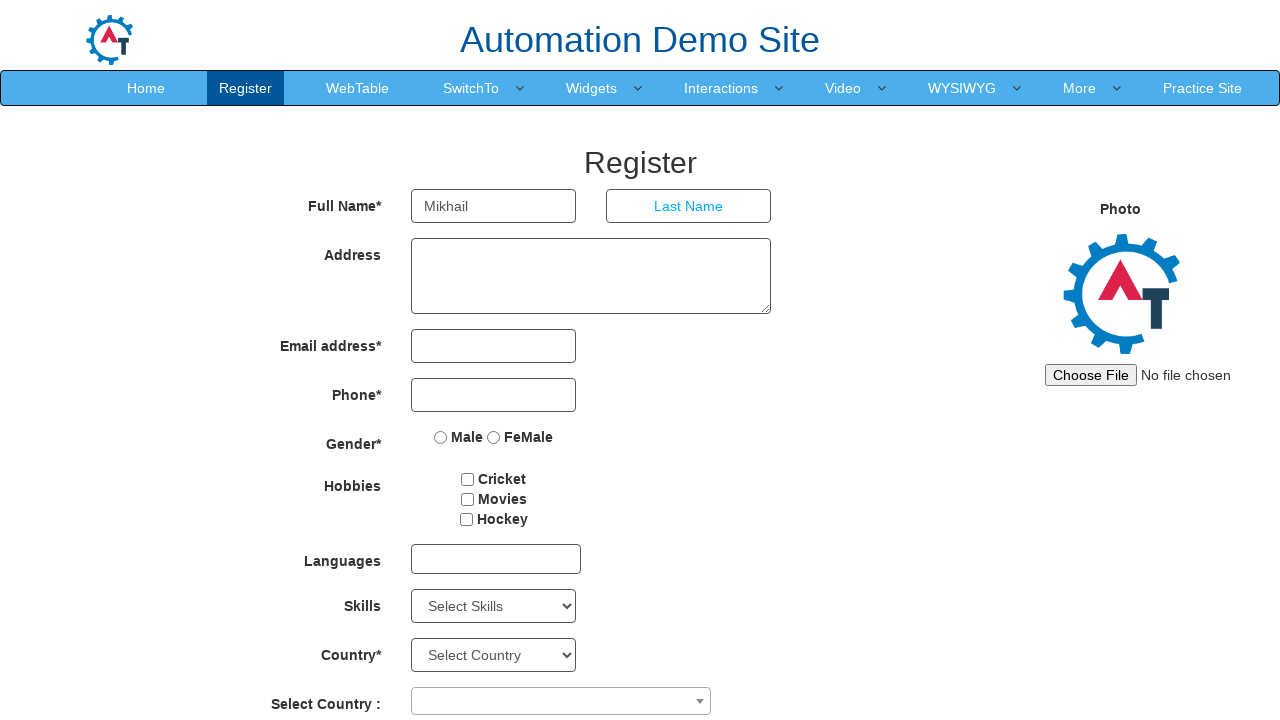

Filled last name field with 'Petrov' on [ng-model=LastName]
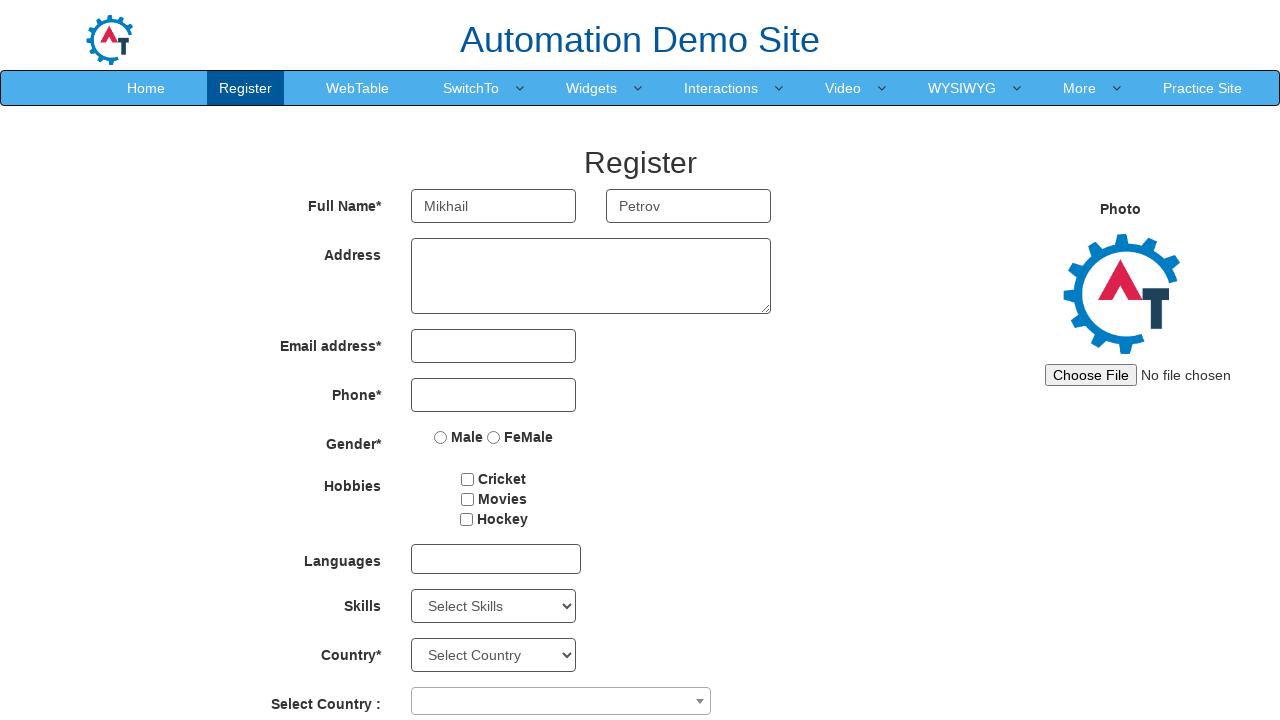

Filled email address field with 'mikhail.petrov@example.com' on [ng-model=EmailAdress]
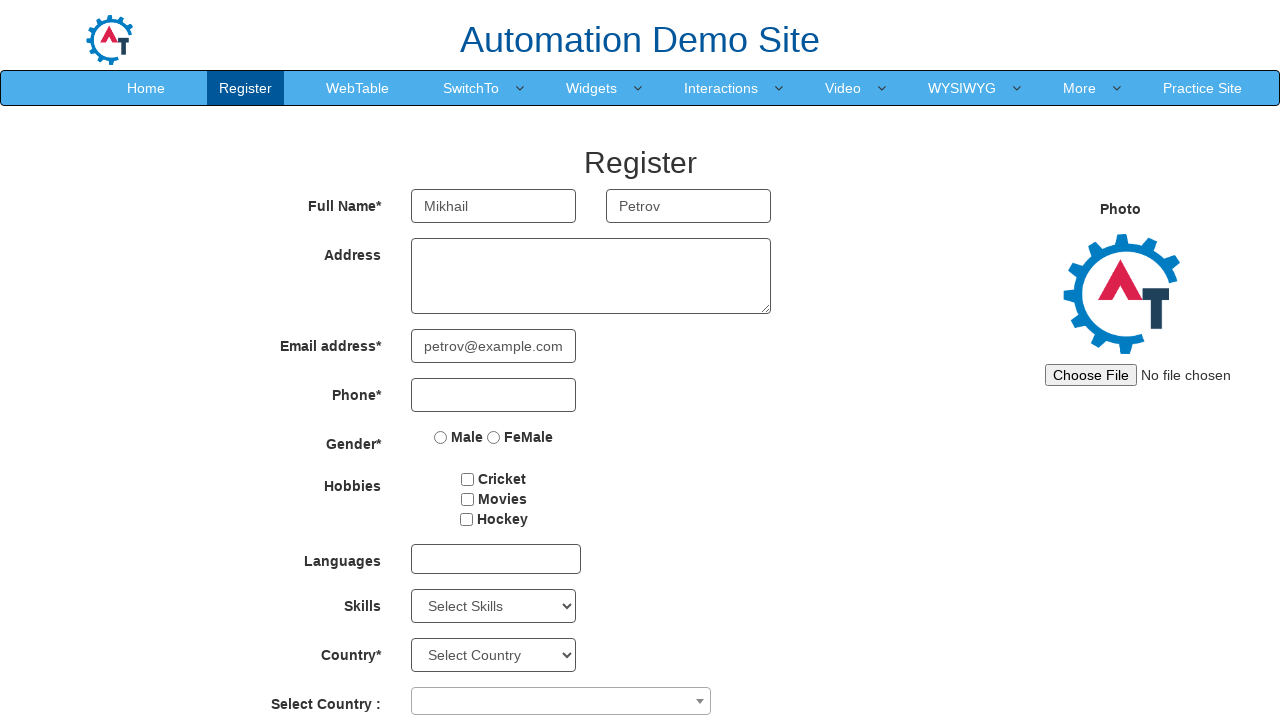

Filled phone number field with '9876543210' on [ng-model=Phone]
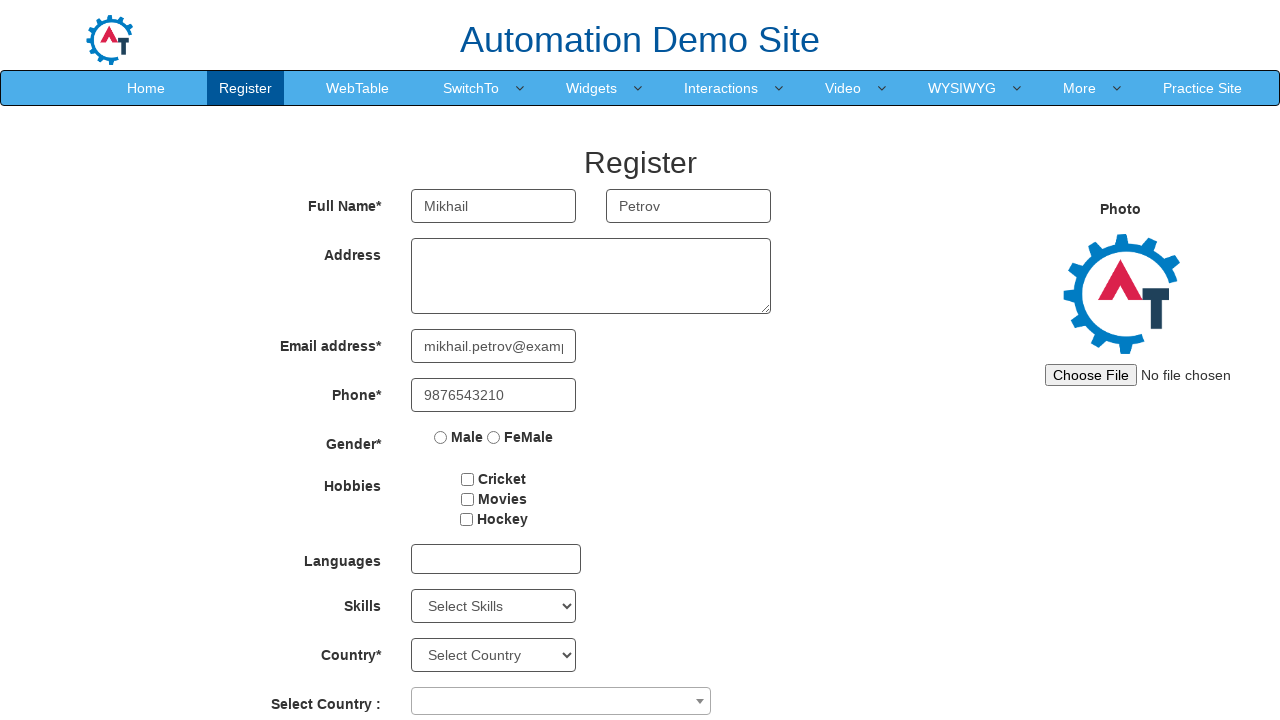

Selected Male gender option at (441, 437) on input[value=Male]
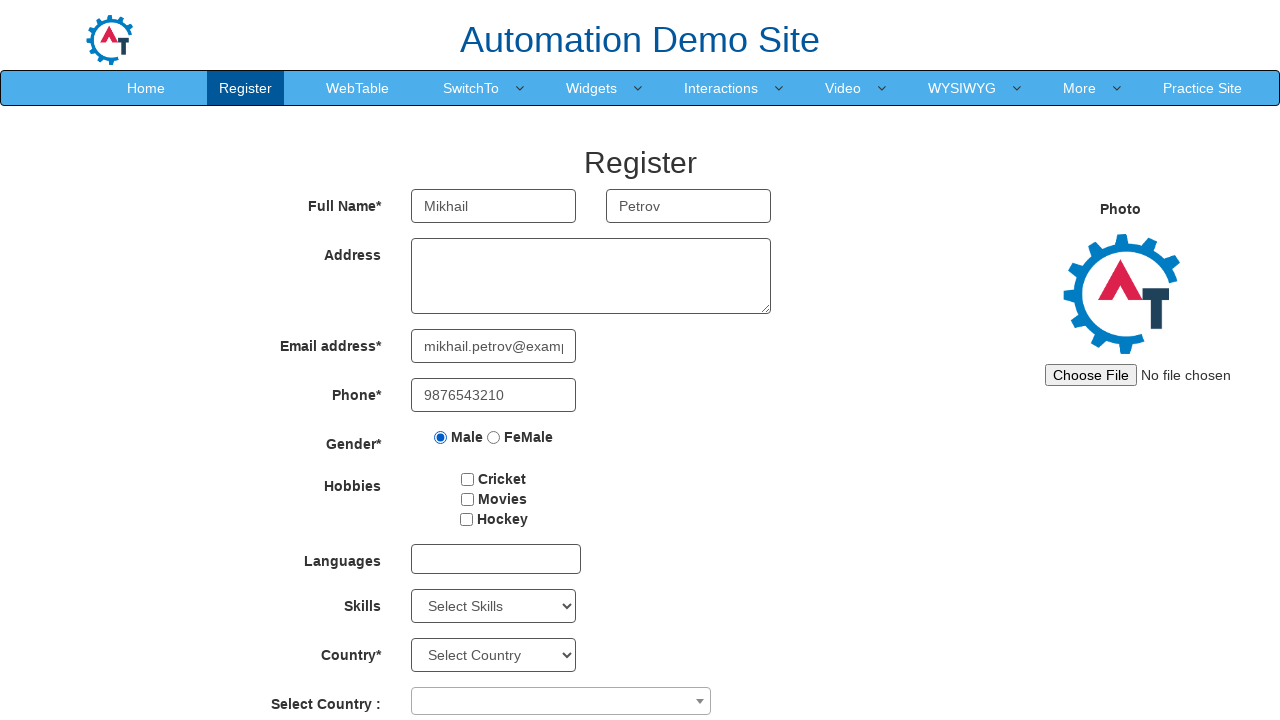

Selected United States of America from country dropdown on #country
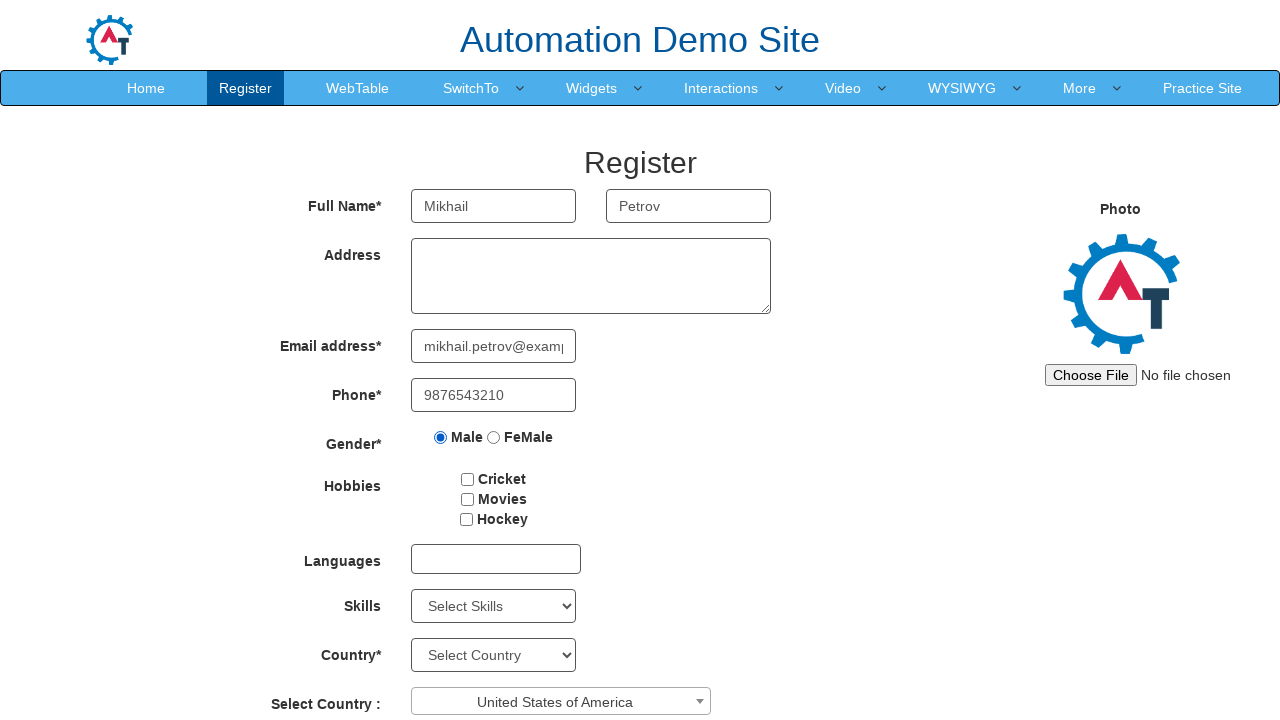

Selected birth year 1995 on #yearbox
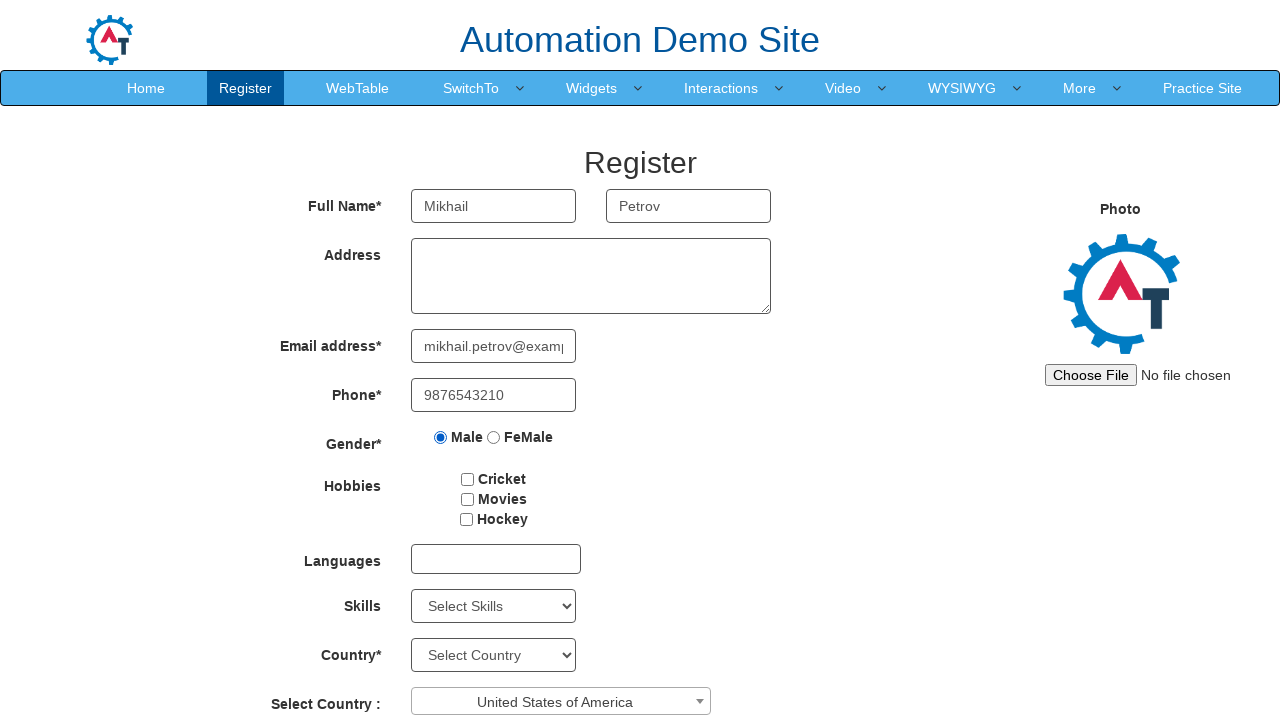

Selected birth month March on [ng-model=monthbox]
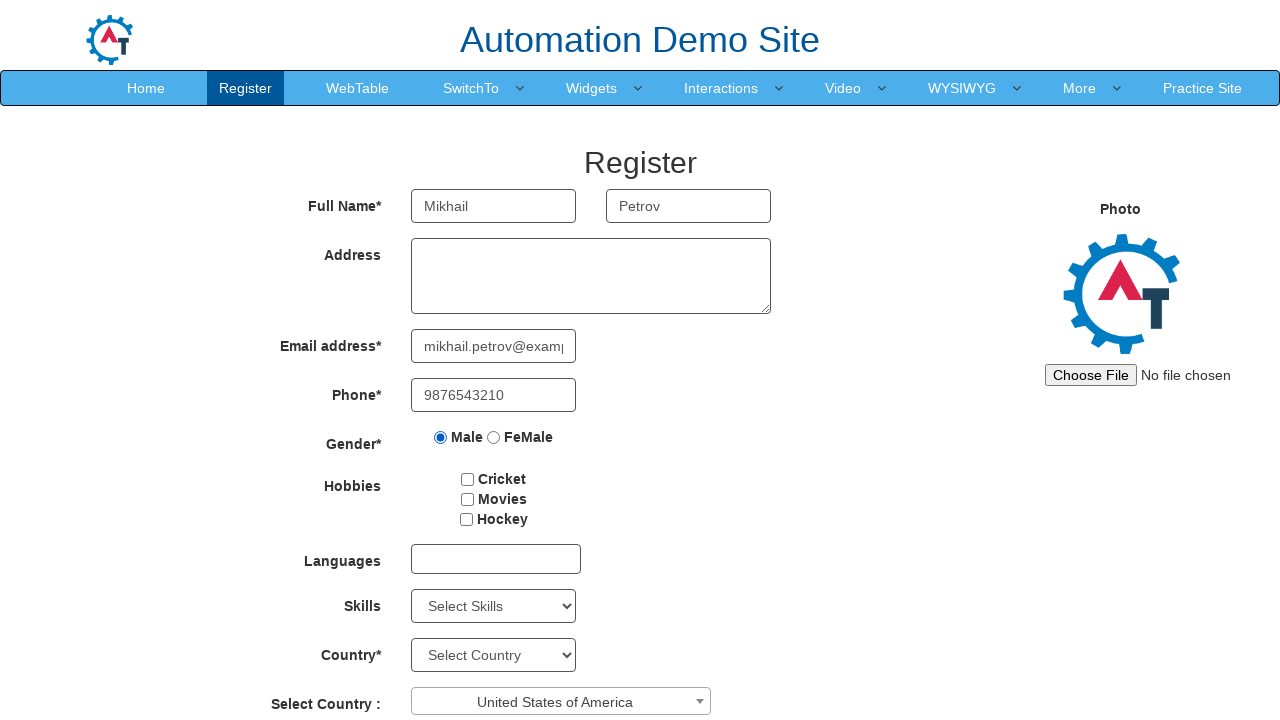

Selected birth day 15 on #daybox
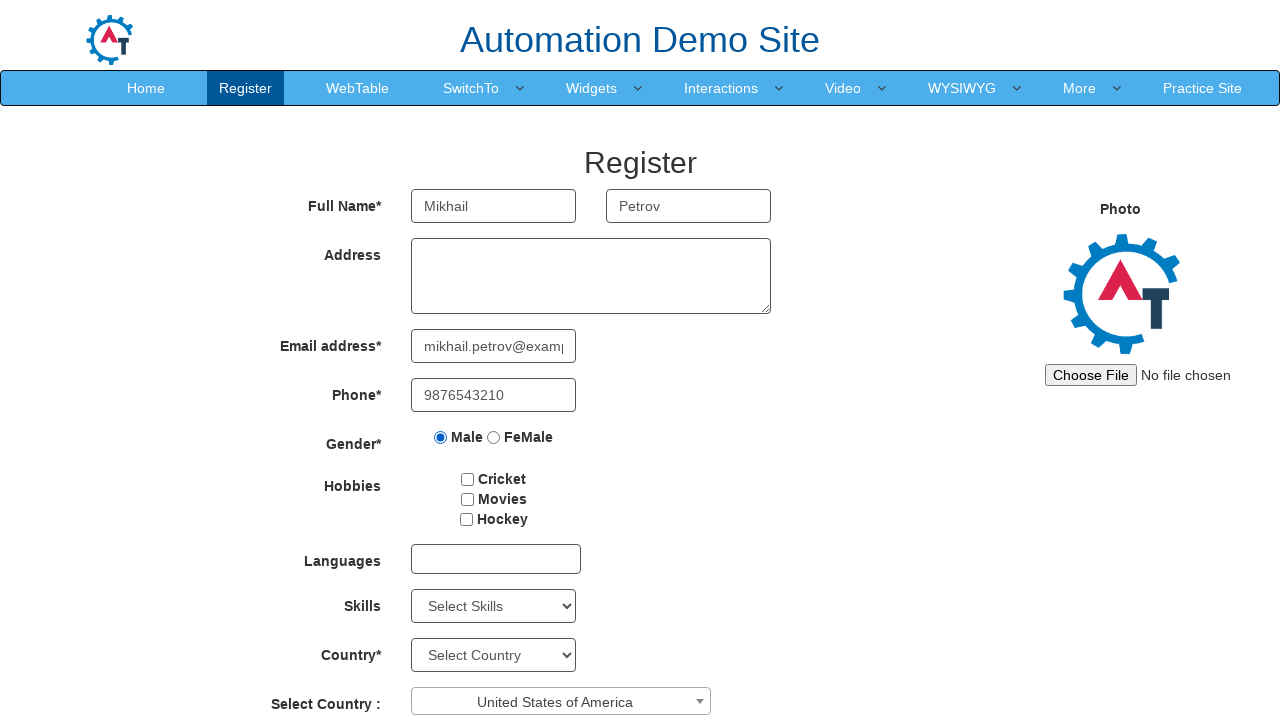

Filled password field with 'SecurePass123' on #firstpassword
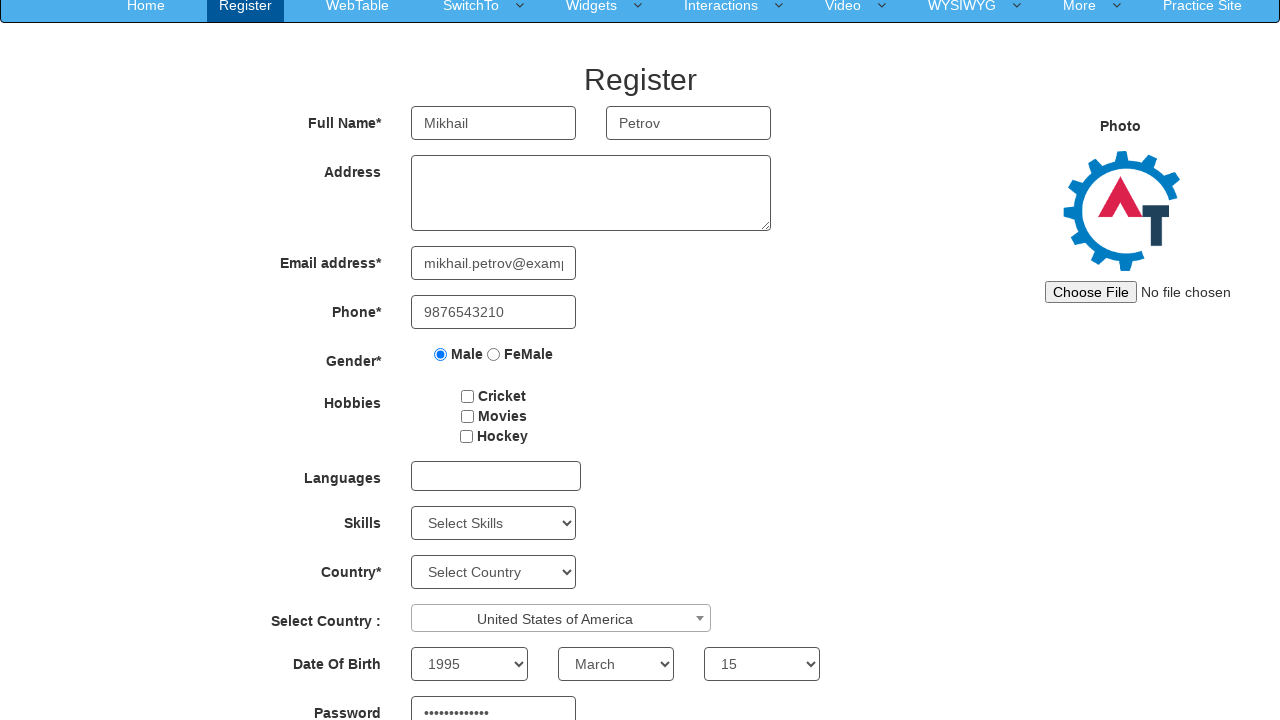

Filled confirm password field with 'SecurePass123' on #secondpassword
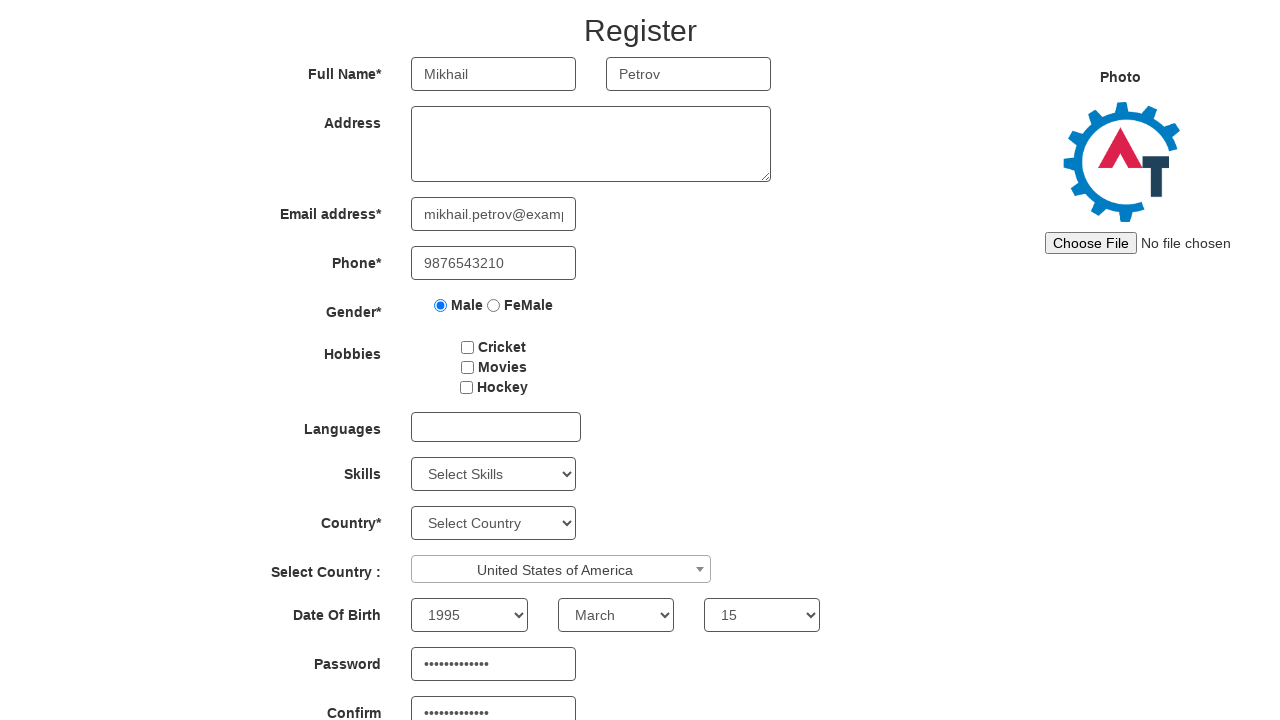

Scrolled down 300 pixels to reveal submit button
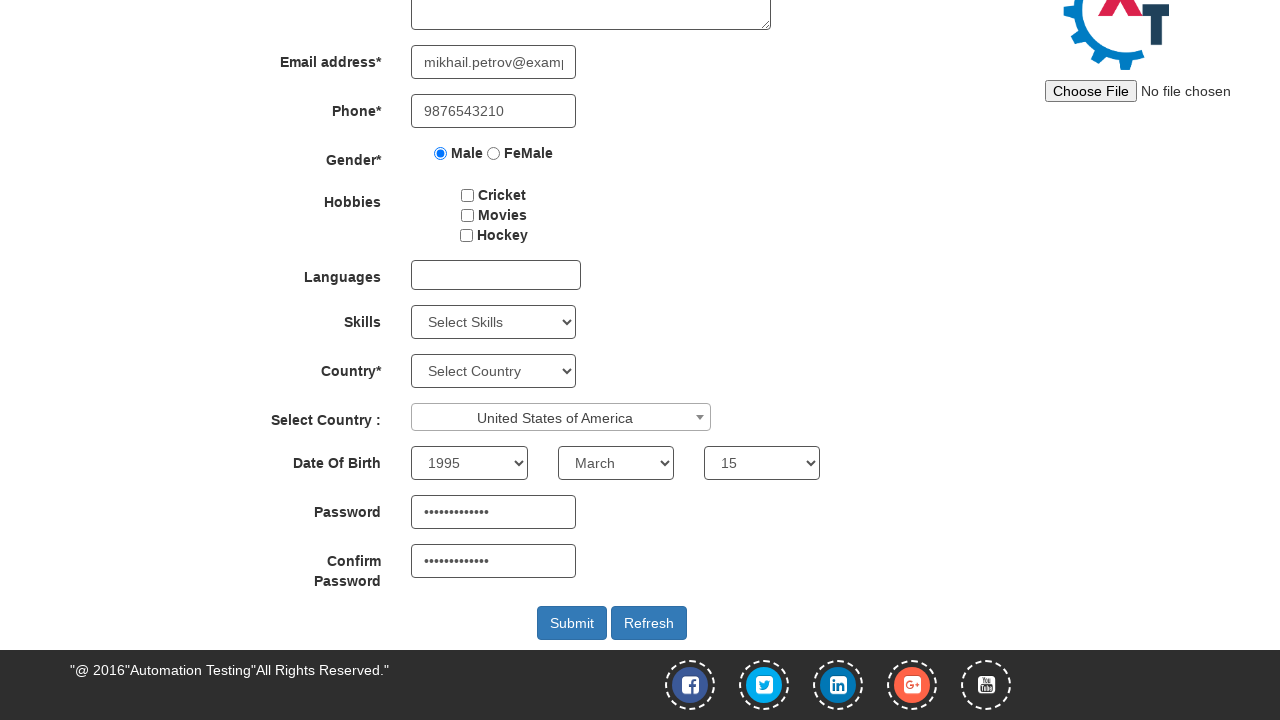

Clicked submit button to complete registration at (572, 623) on #submitbtn
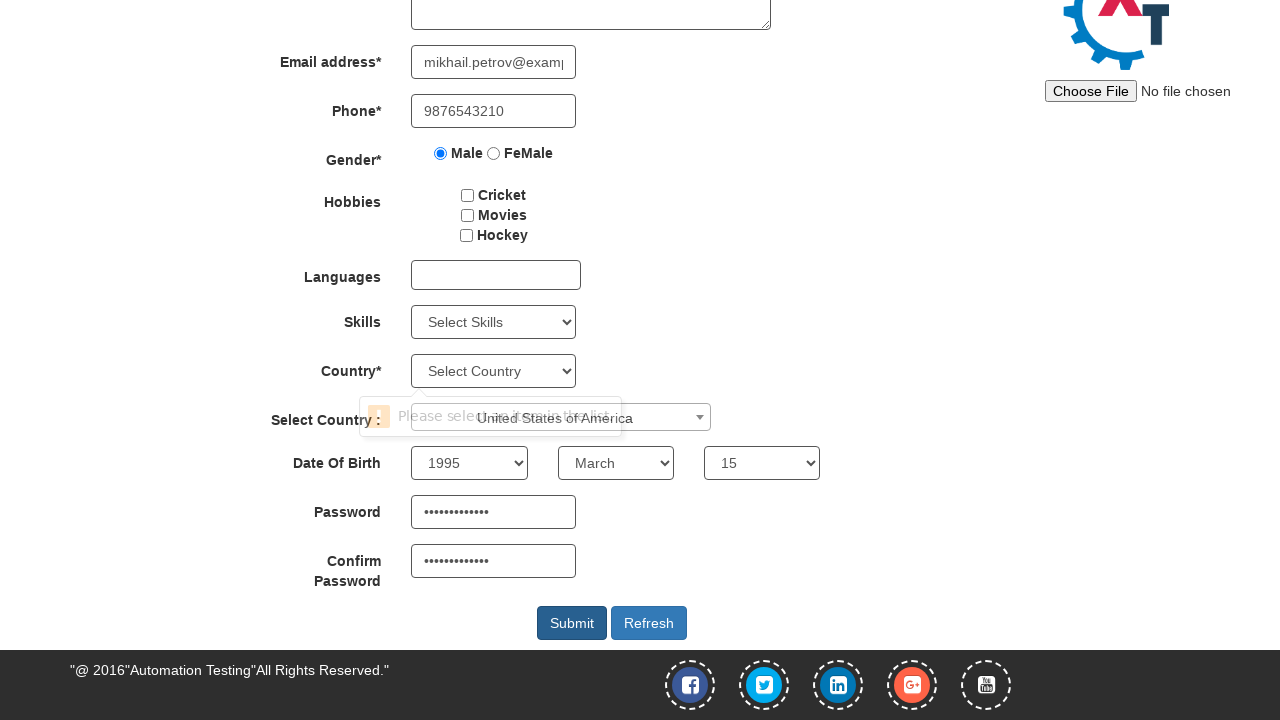

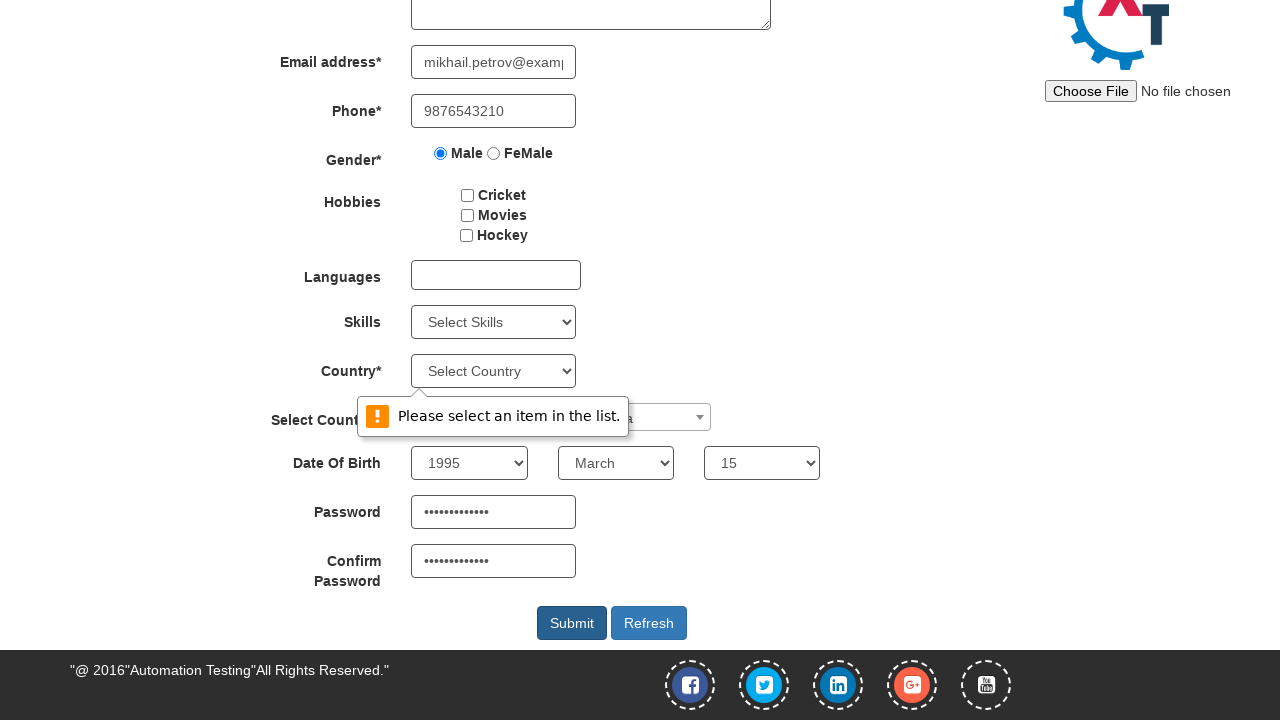